Tests cookie management by getting the initial cookies, deleting all cookies, and verifying they were deleted

Starting URL: https://www.lessin.co.il/

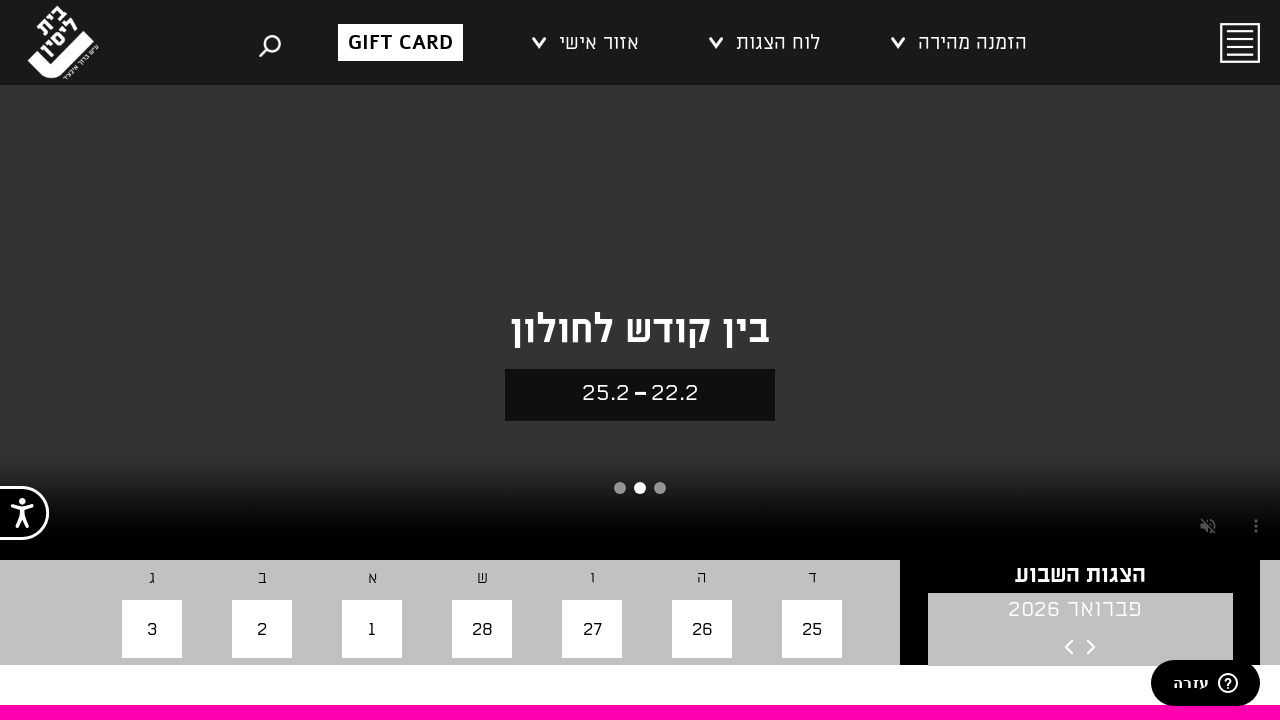

Retrieved initial cookies from context
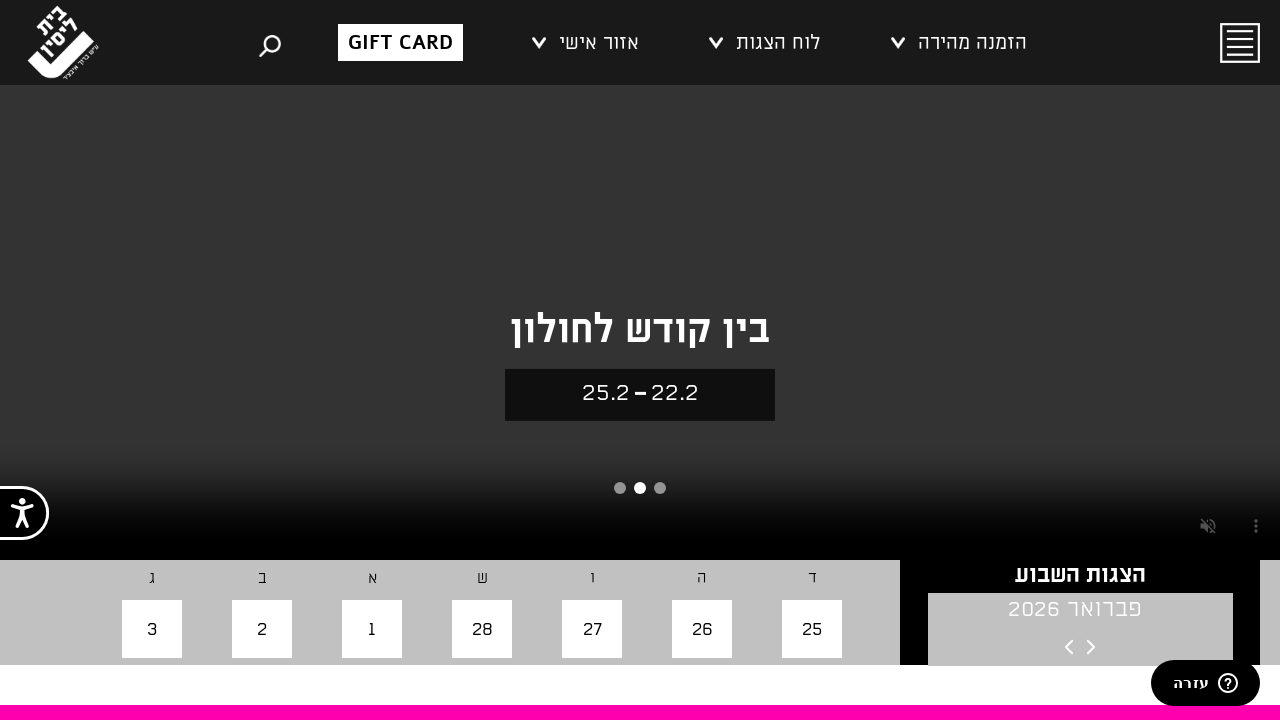

Initial cookie count recorded: 29
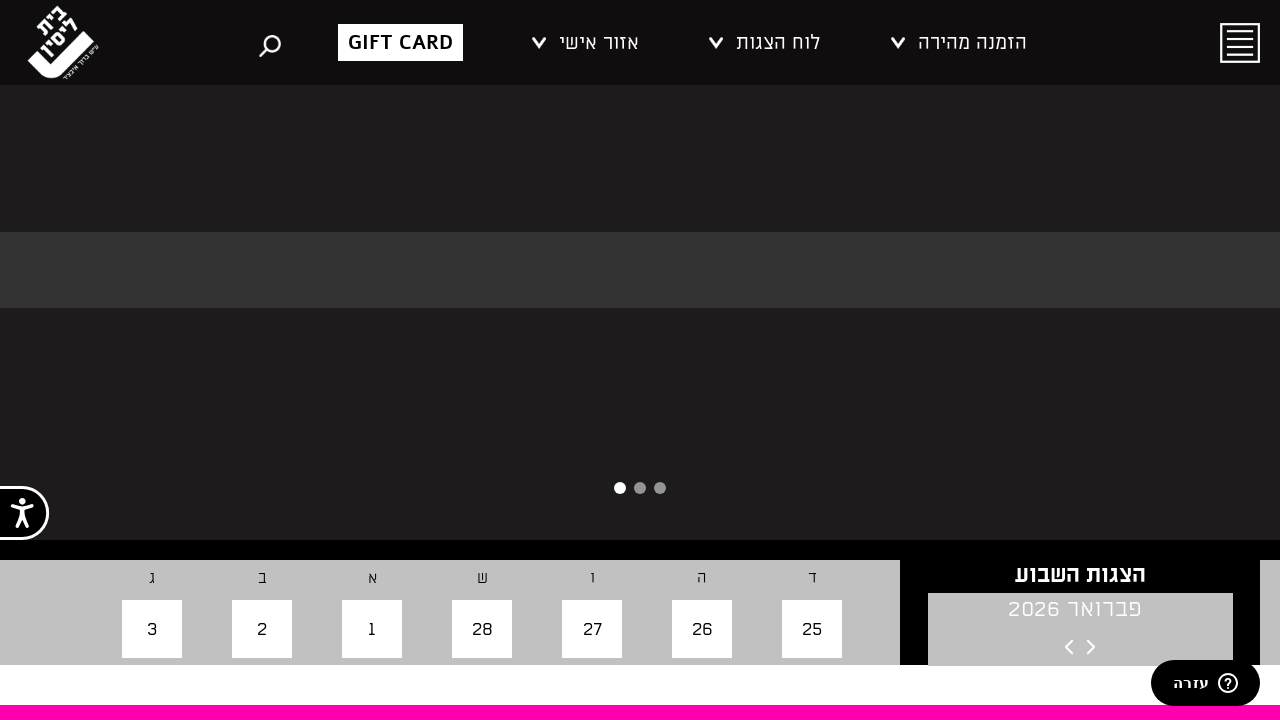

Cleared all cookies from context
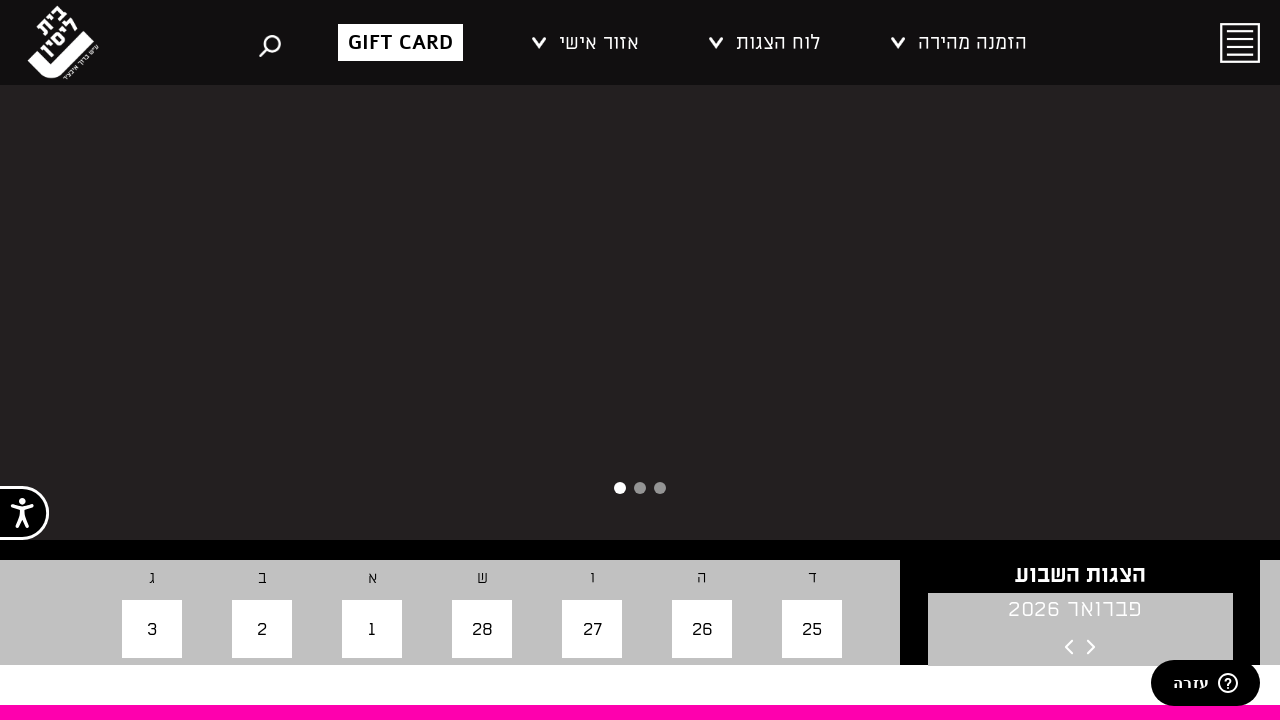

Retrieved cookies after clearing to verify deletion
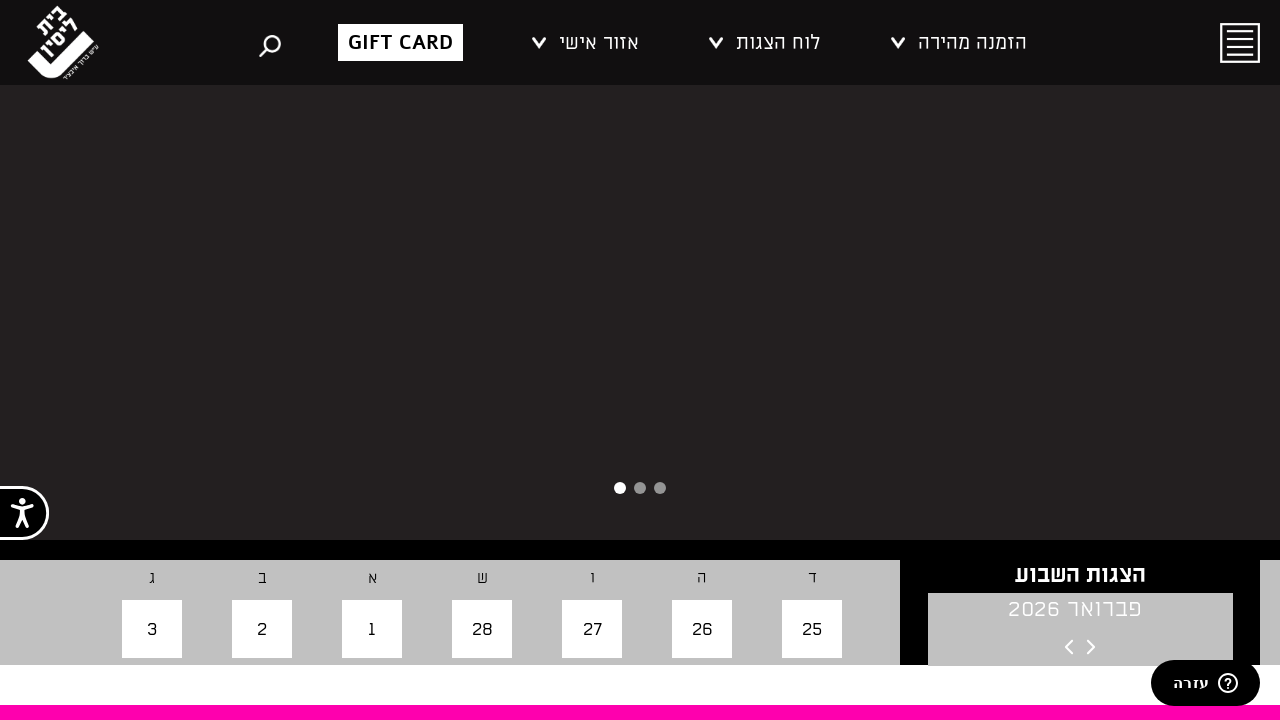

Verified that all cookies were successfully deleted
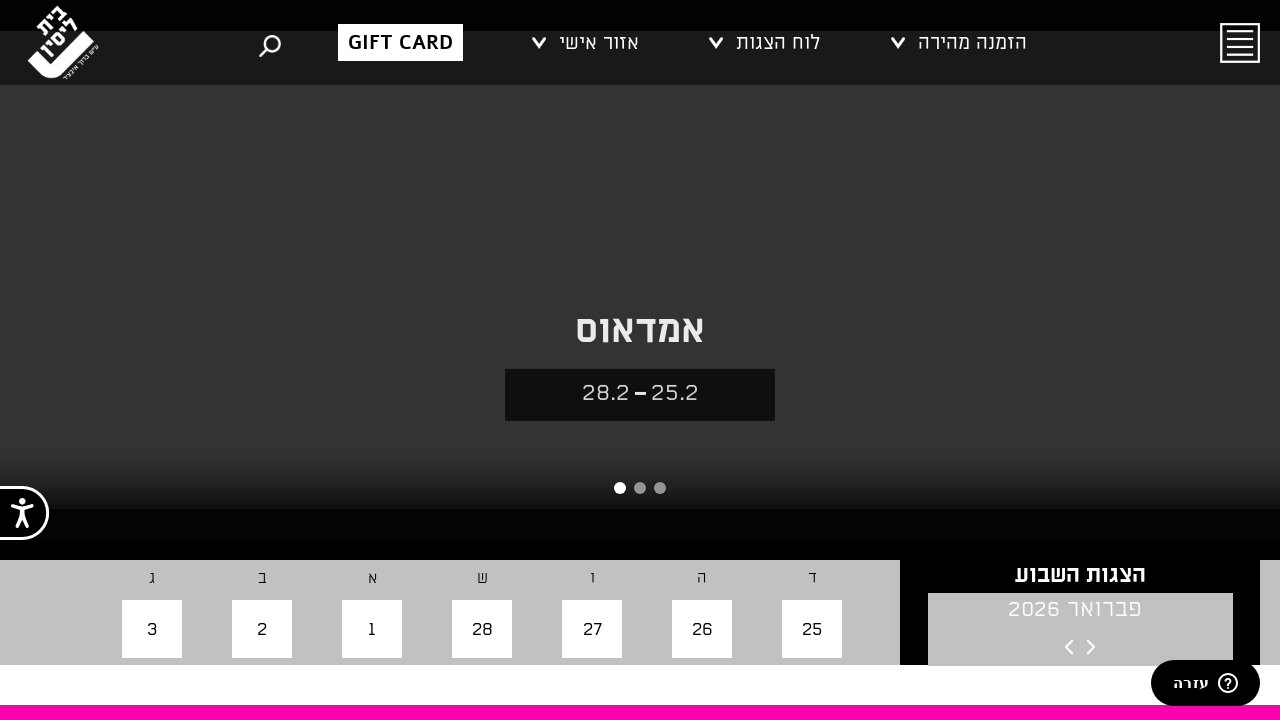

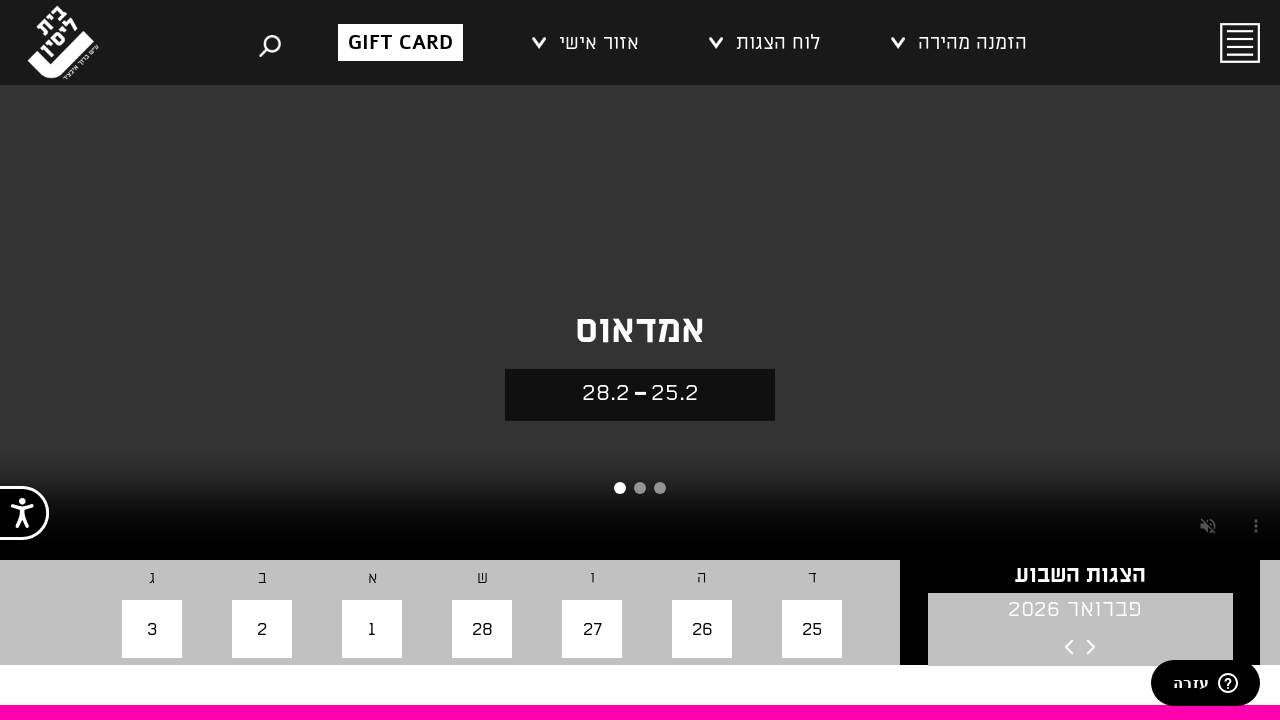